Tests page scrolling functionality by navigating to jqueryui.com and scrolling down the page using JavaScript execution

Starting URL: http://jqueryui.com

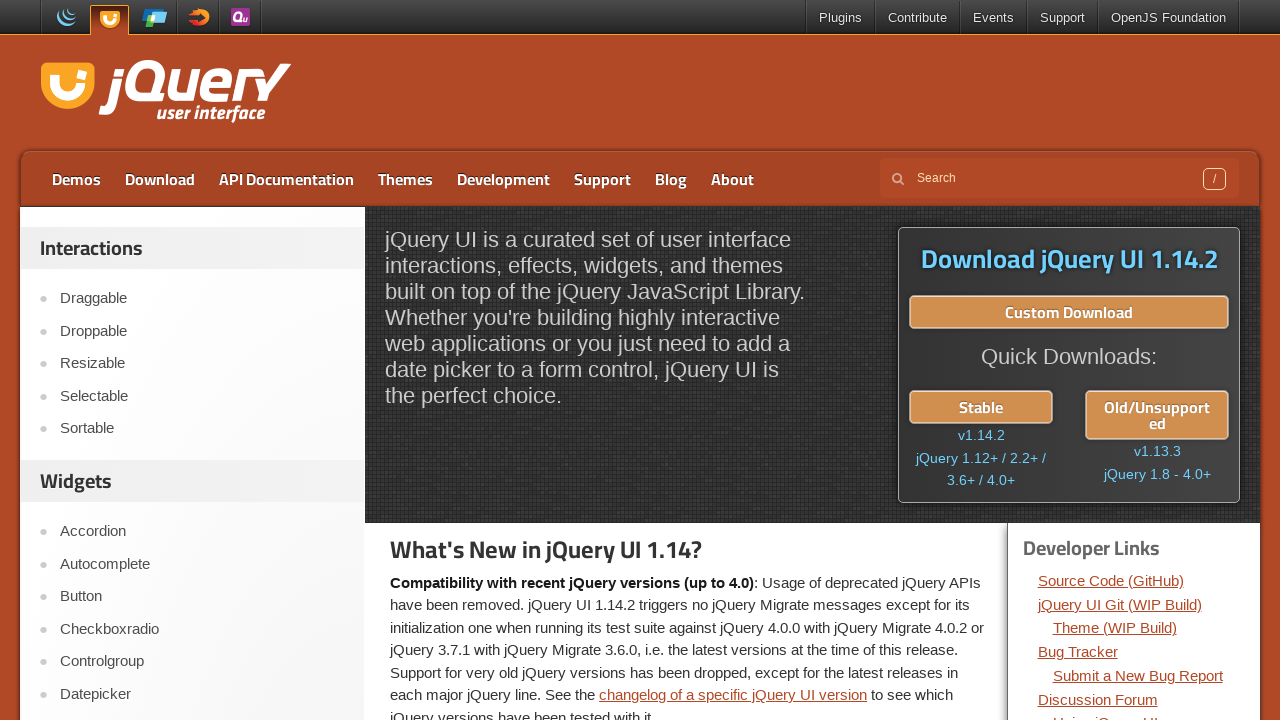

Set viewport size to 1920x1080
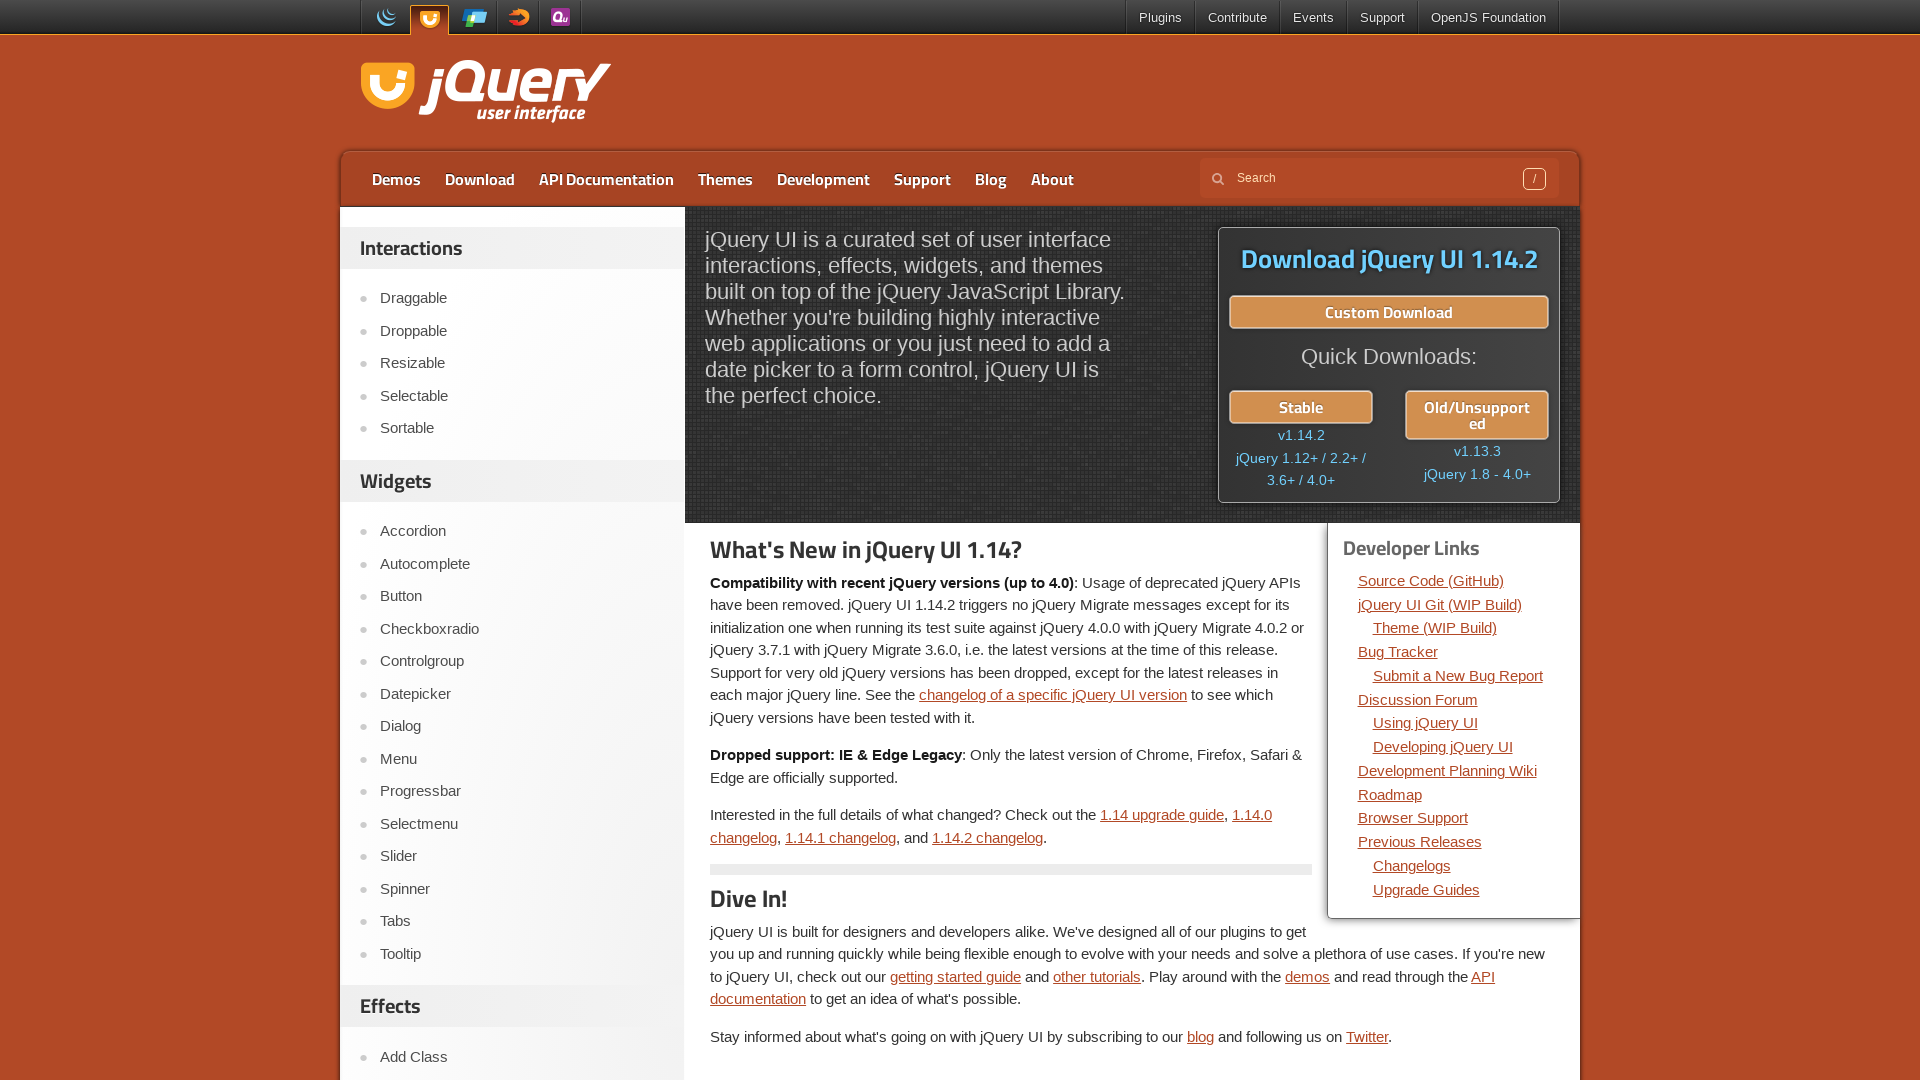

Page DOM content loaded
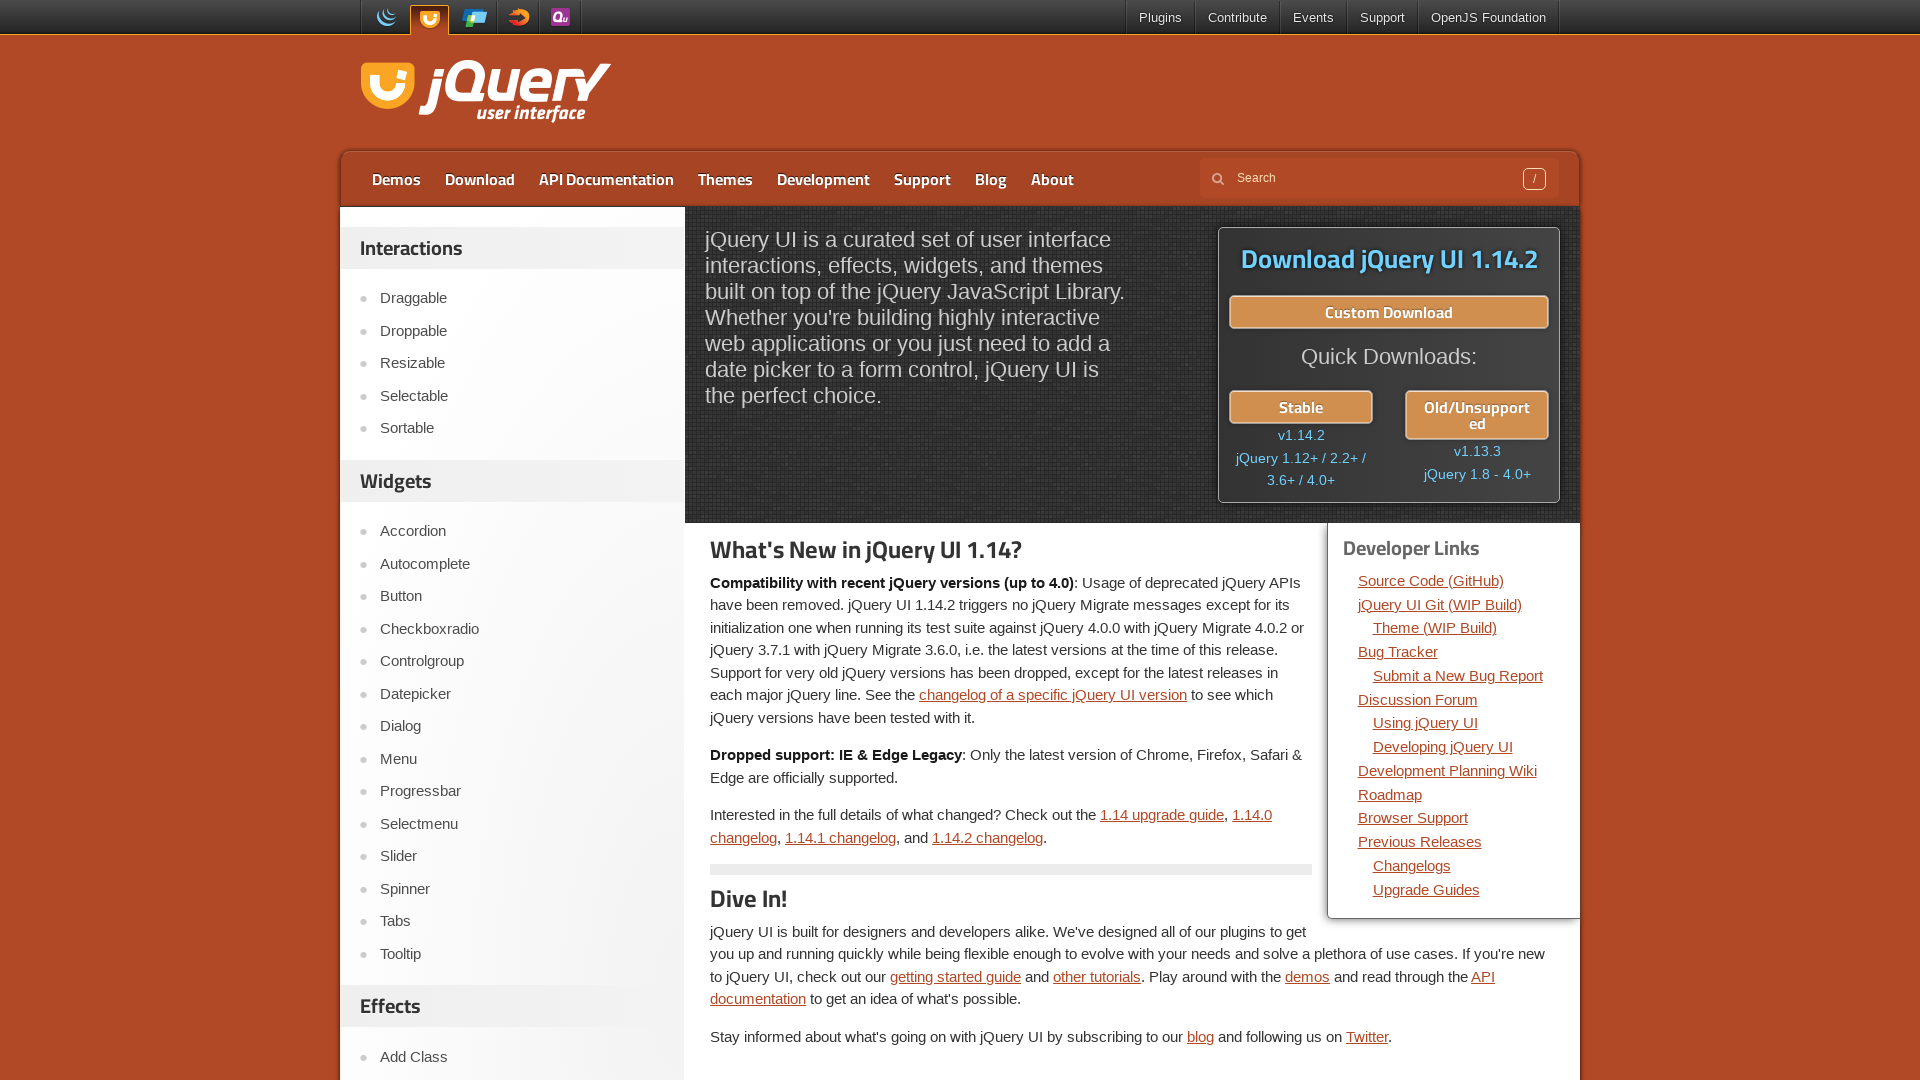

Scrolled page down to position 1200 (first scroll)
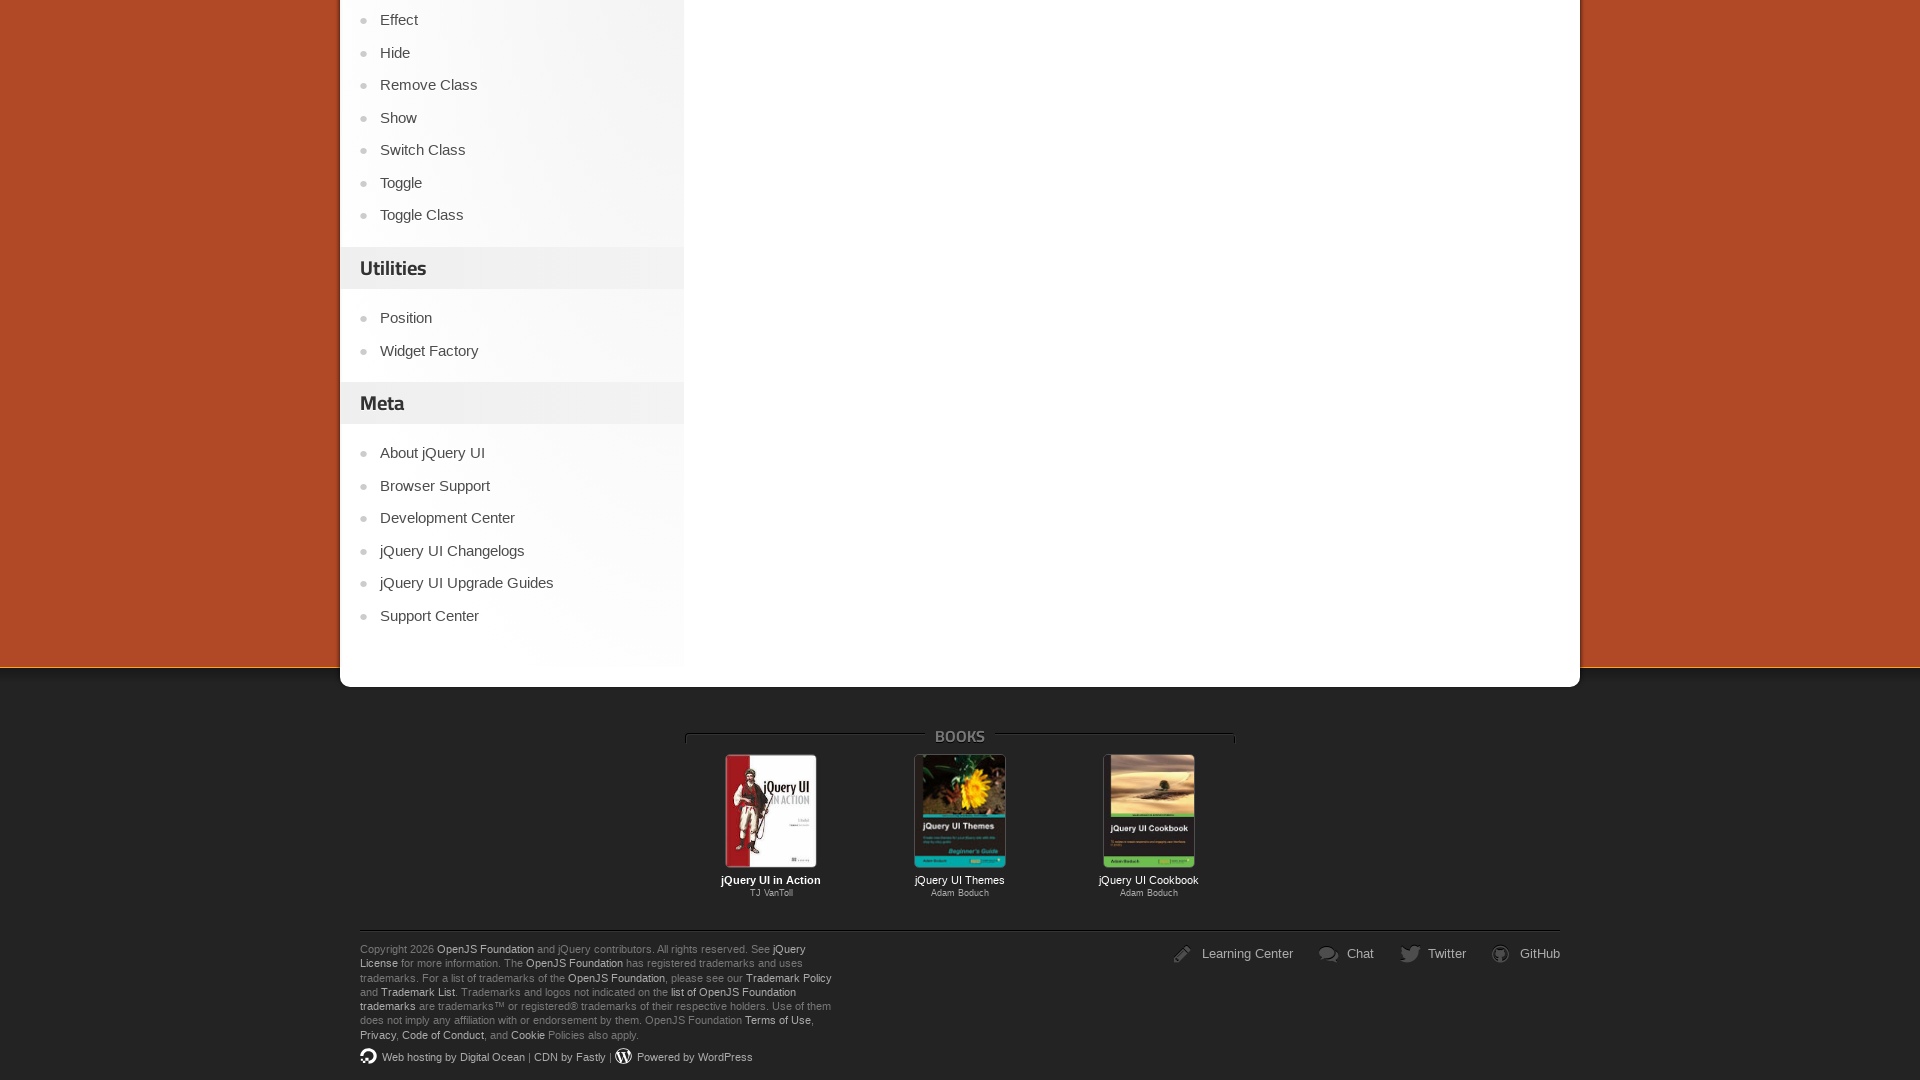

Scrolled page down to position 1200 (second scroll)
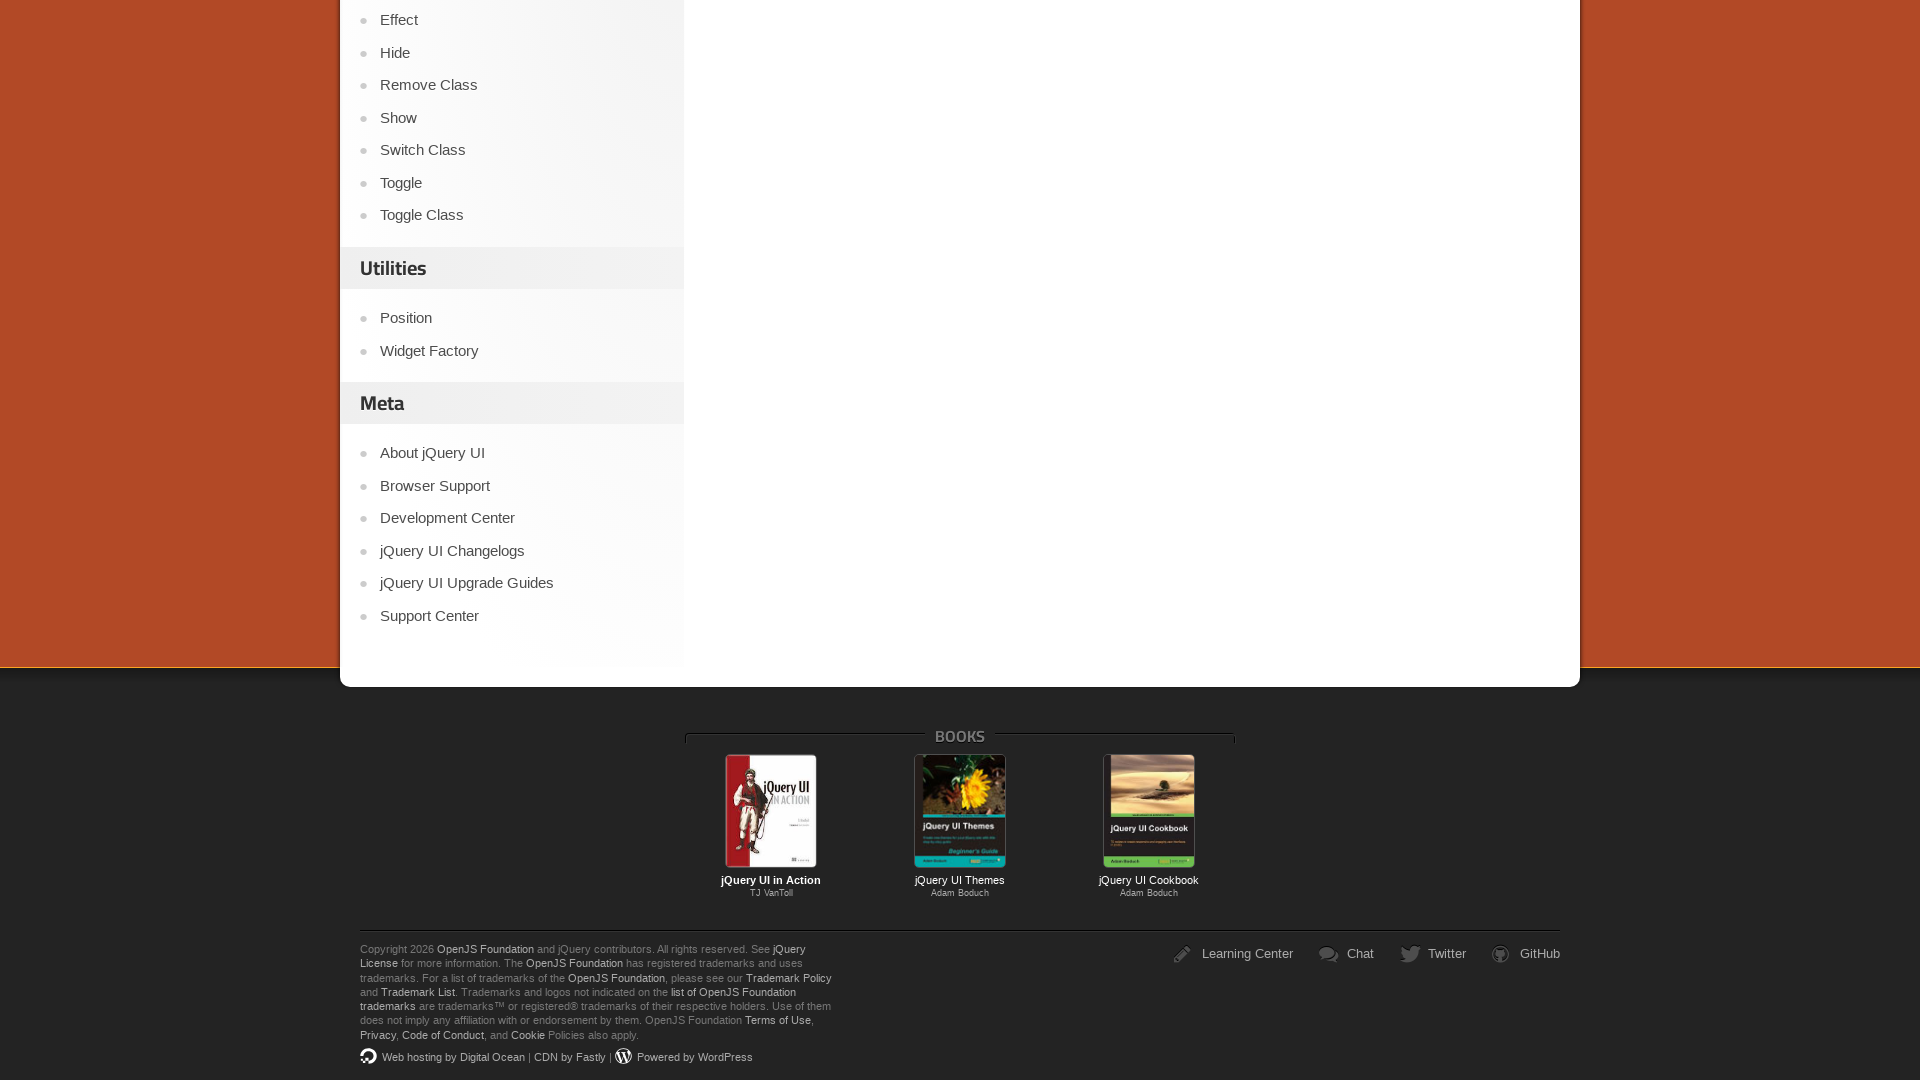

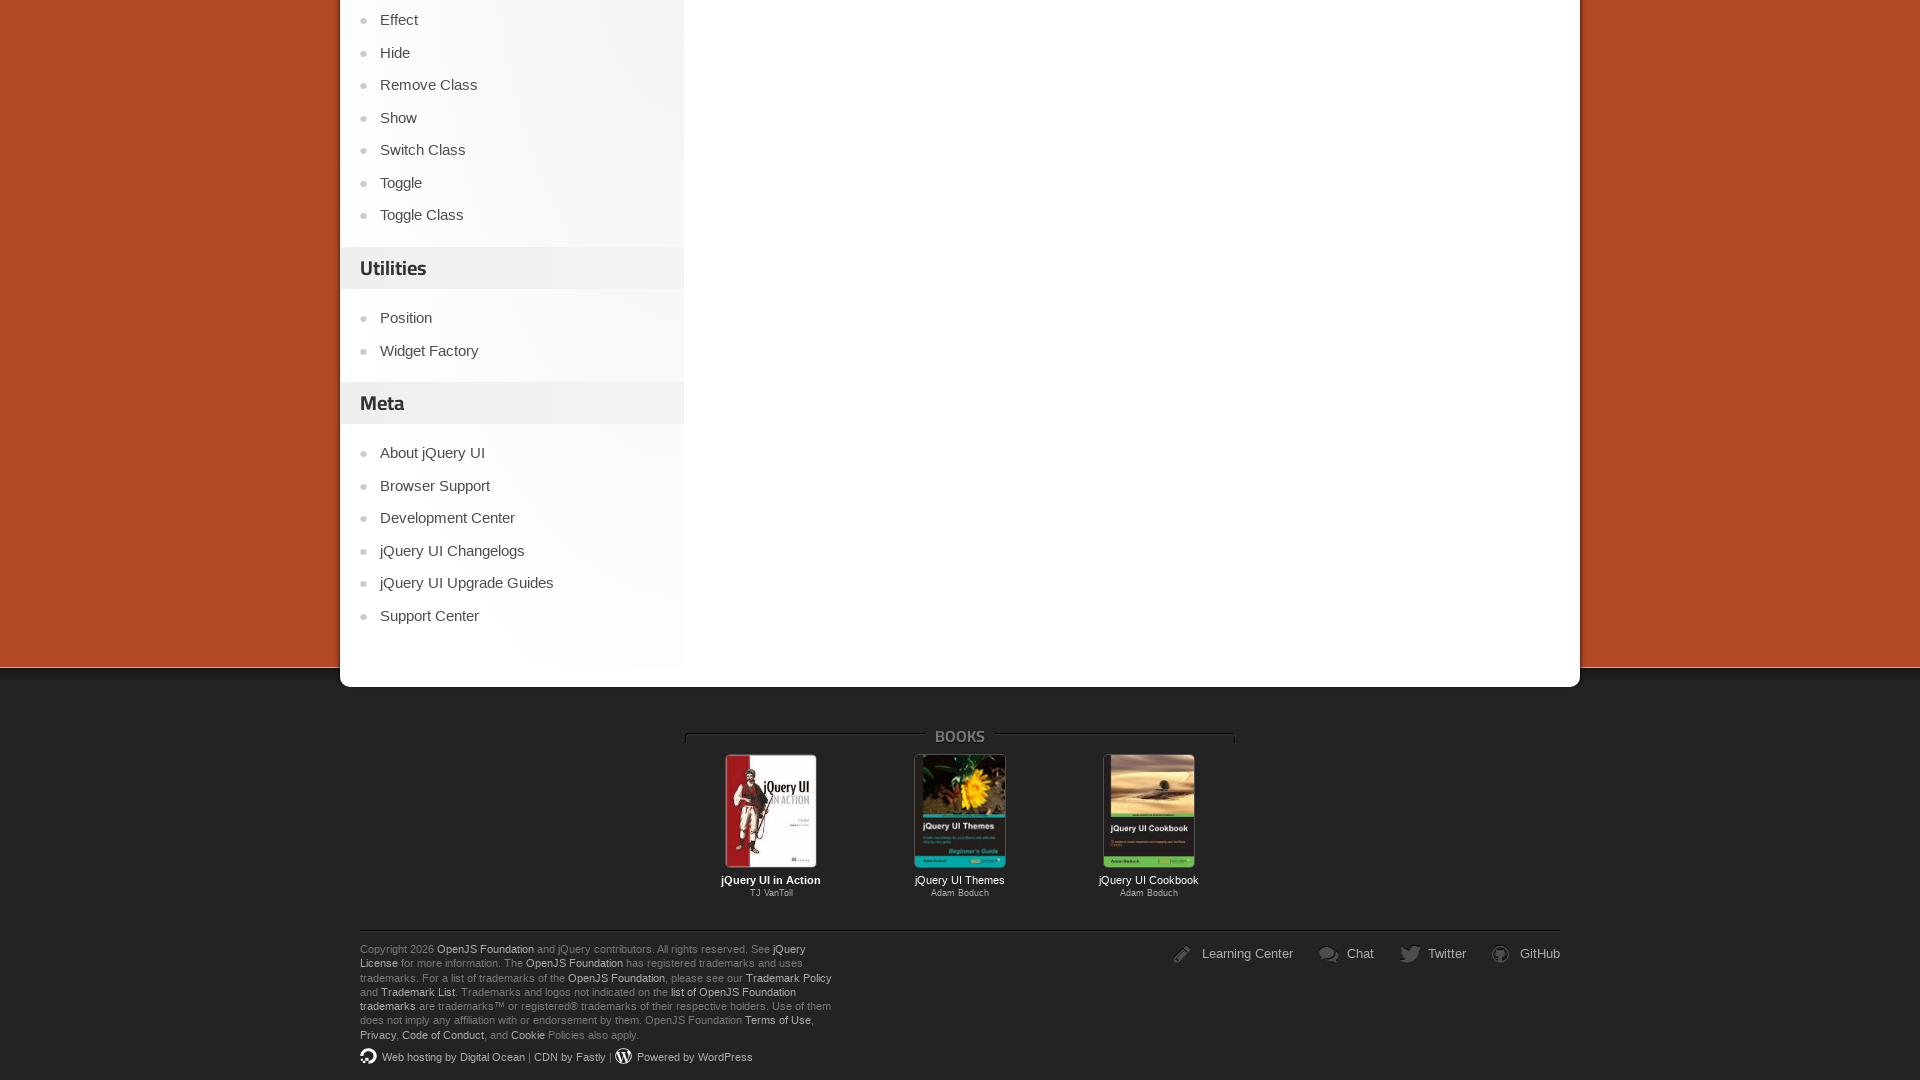